Verifies that the page title matches the expected "OrangeHRM" text

Starting URL: https://opensource-demo.orangehrmlive.com

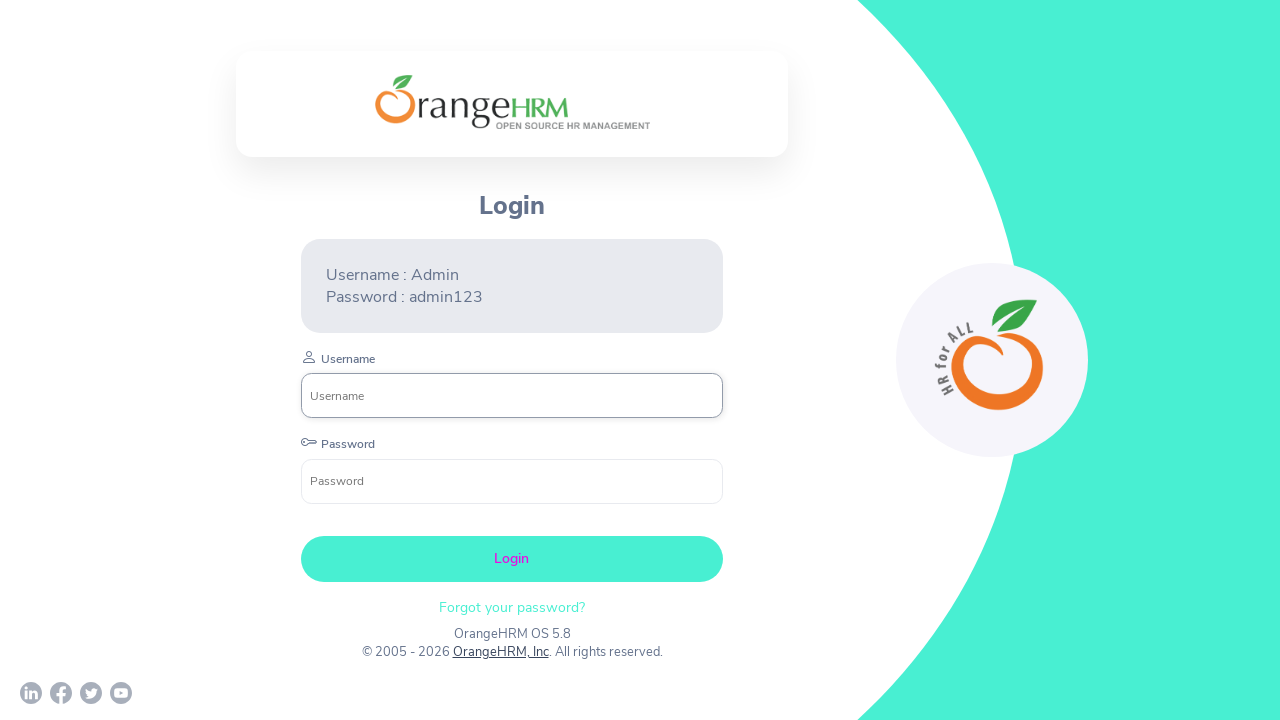

Navigated to OrangeHRM demo site
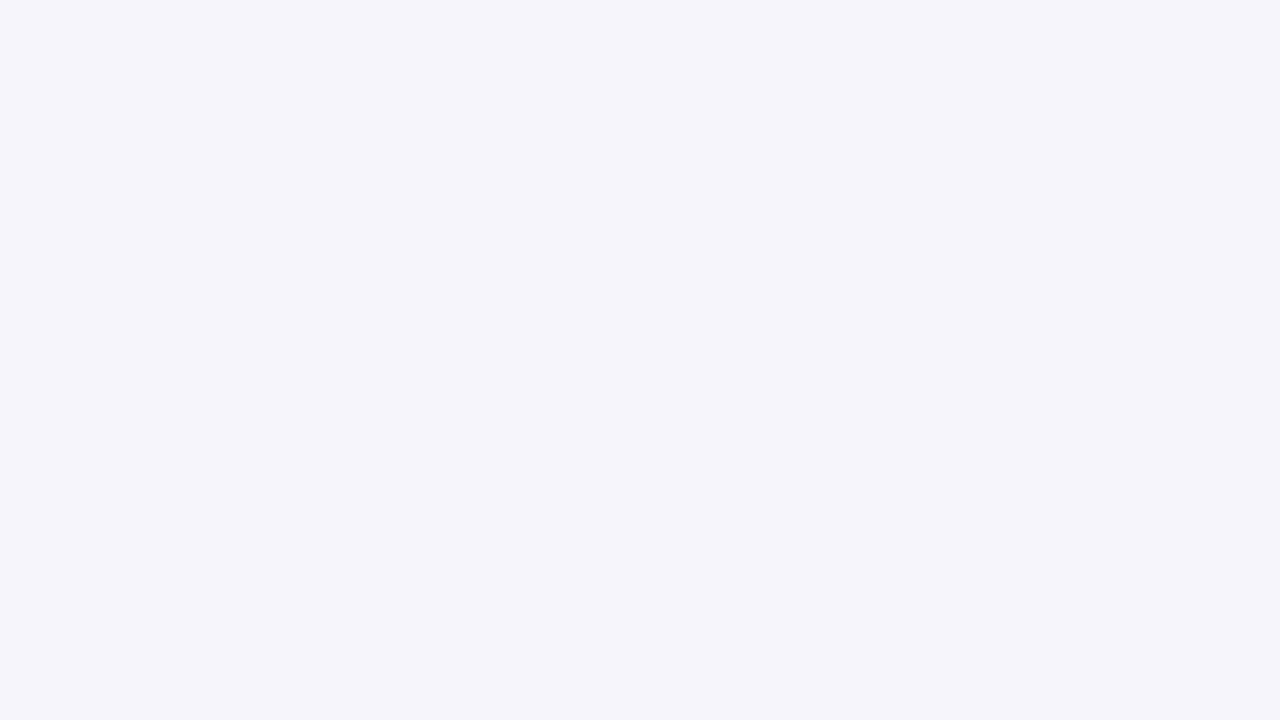

Retrieved page title
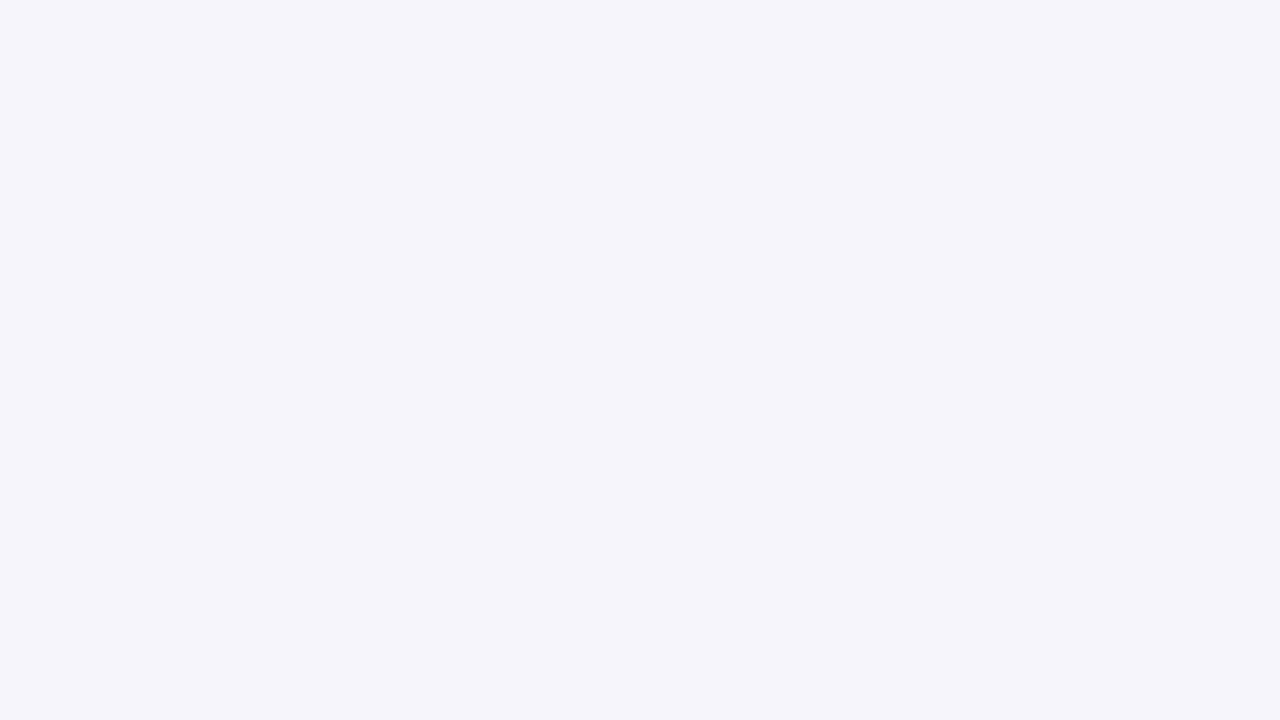

Verified page title matches 'OrangeHRM'
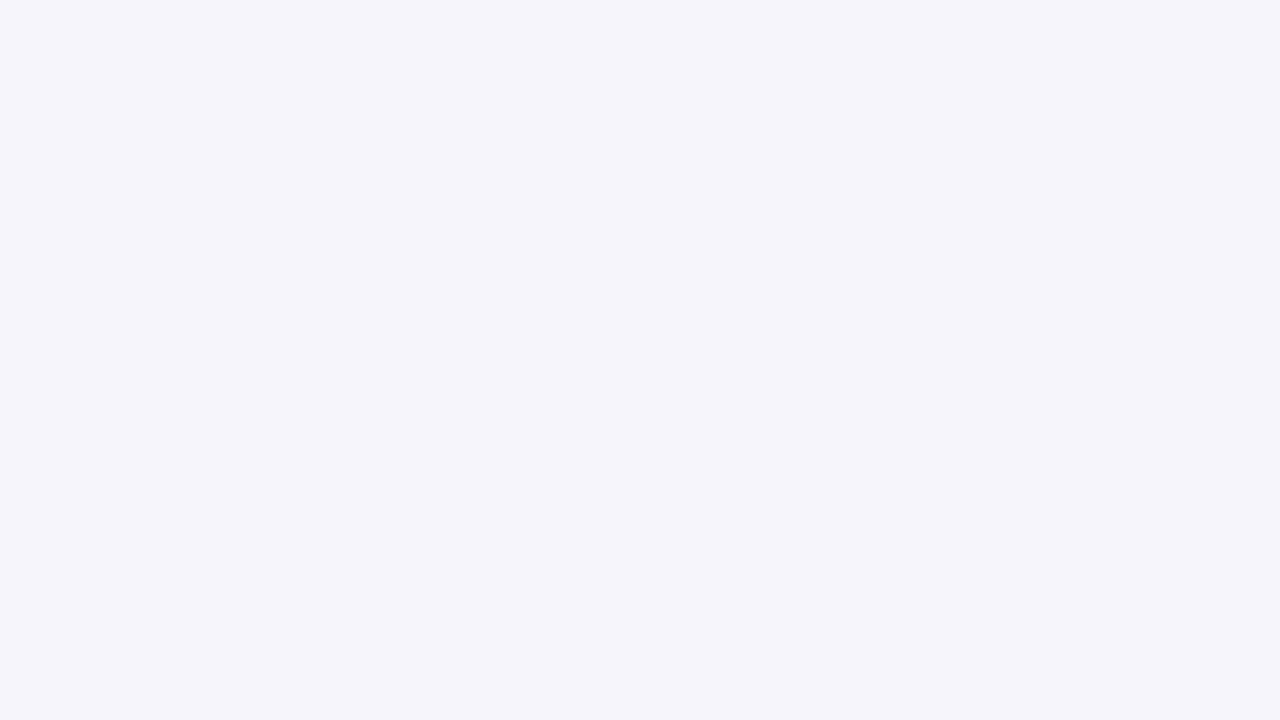

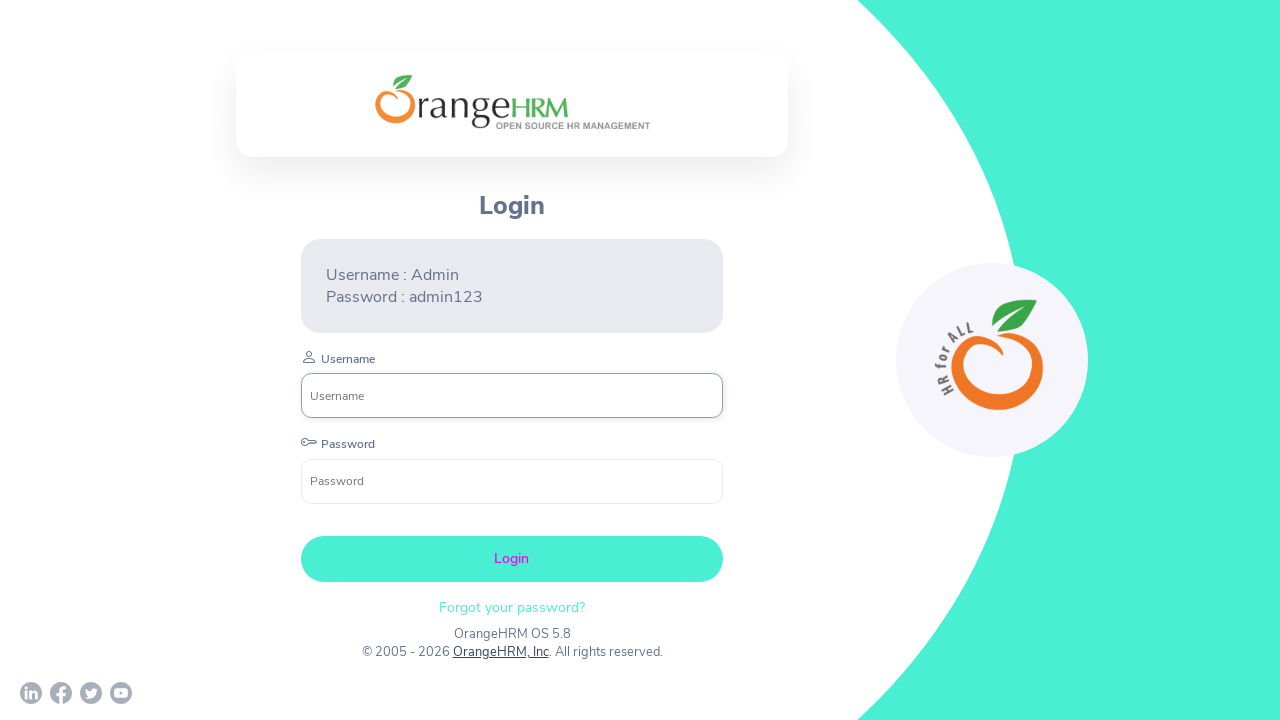